Tests email validation by entering an invalid email format with special characters and verifying error message

Starting URL: https://www.telerik.com/

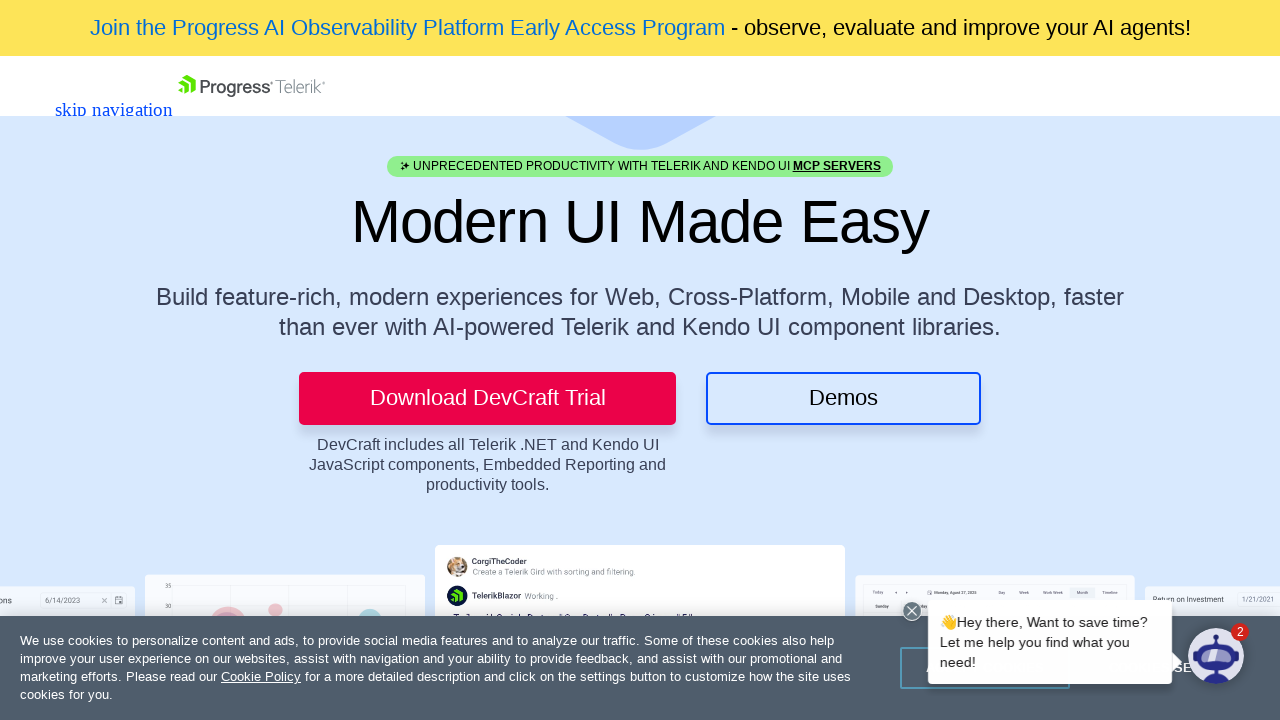

Clicked menu button to open authentication options at (83, 85) on #js-tlrk-nav-not-auth-container > .TK-Aside-Menu-Button
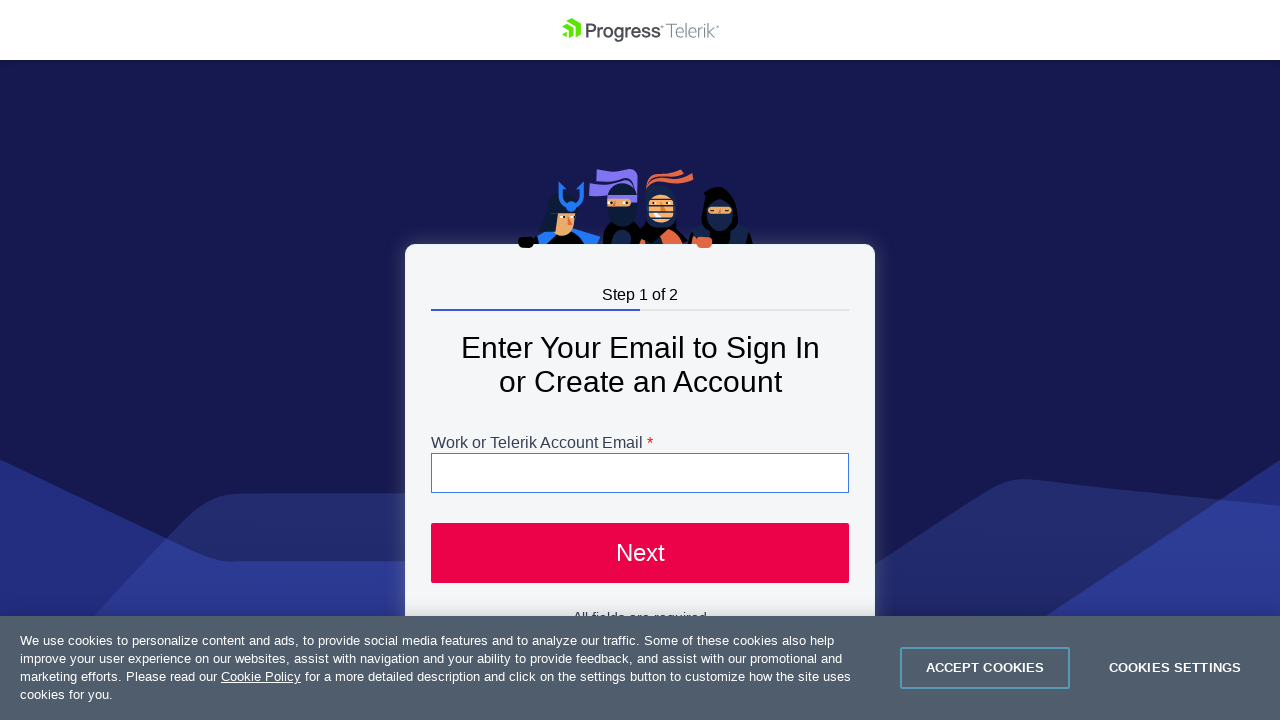

Clicked on email input field at (640, 473) on #email
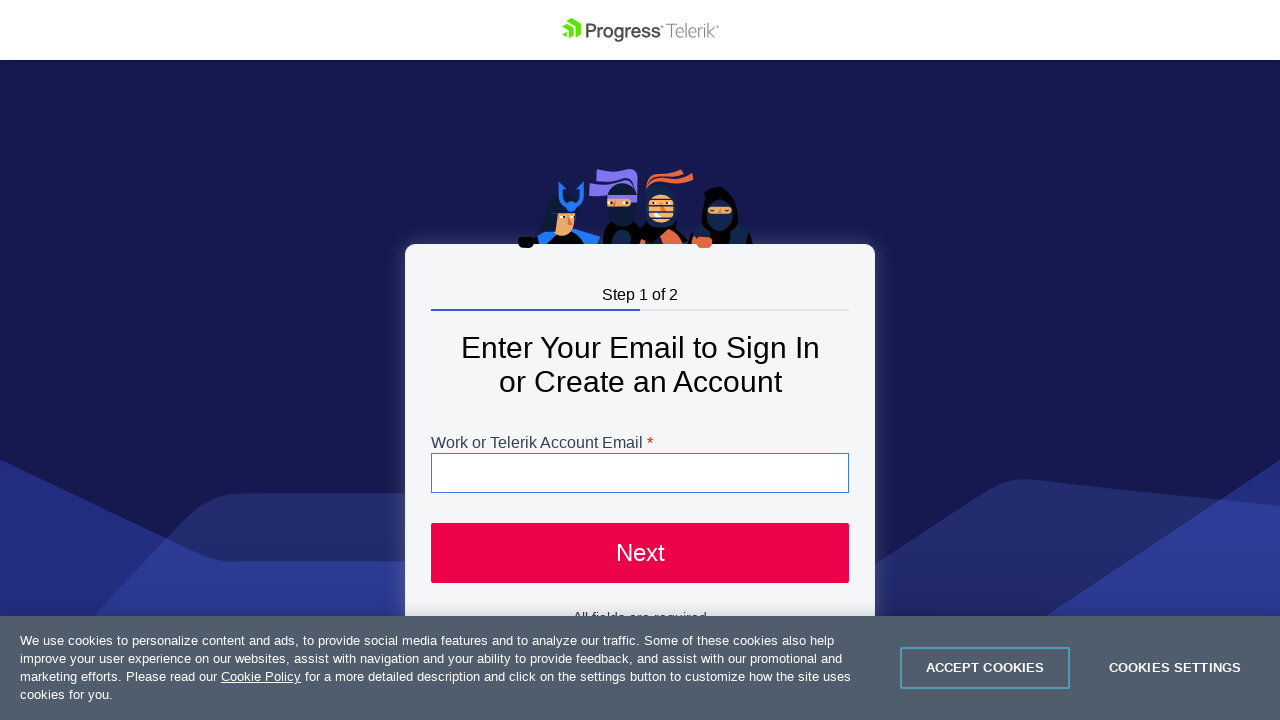

Filled email field with invalid format containing special character (slash): test/user@gmail.com on #email
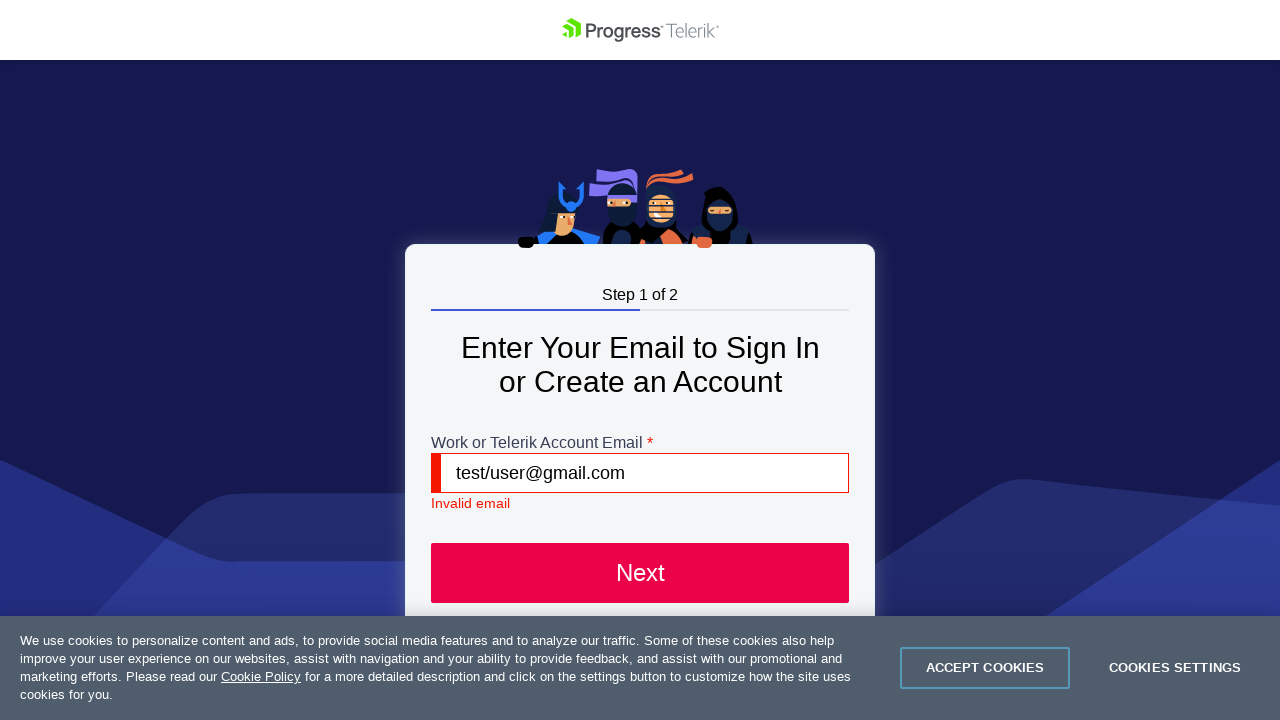

Clicked submit button to validate email at (640, 573) on .btn
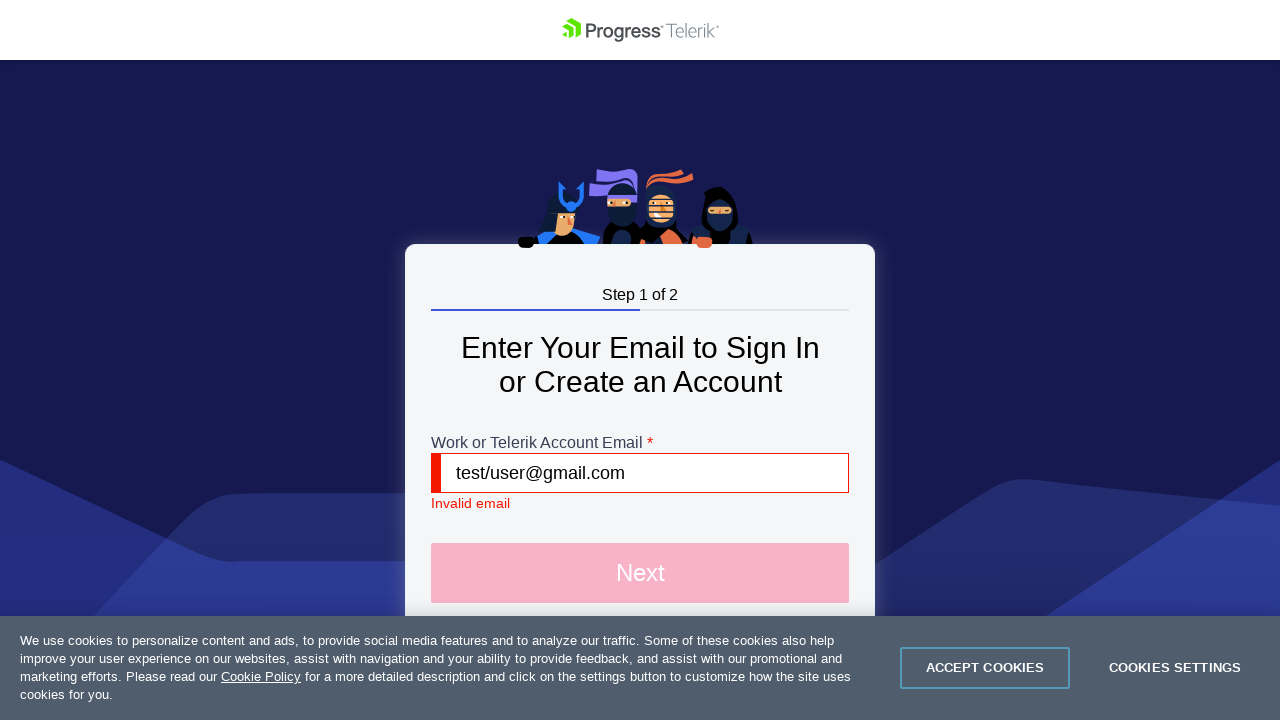

Error message appeared confirming invalid email validation
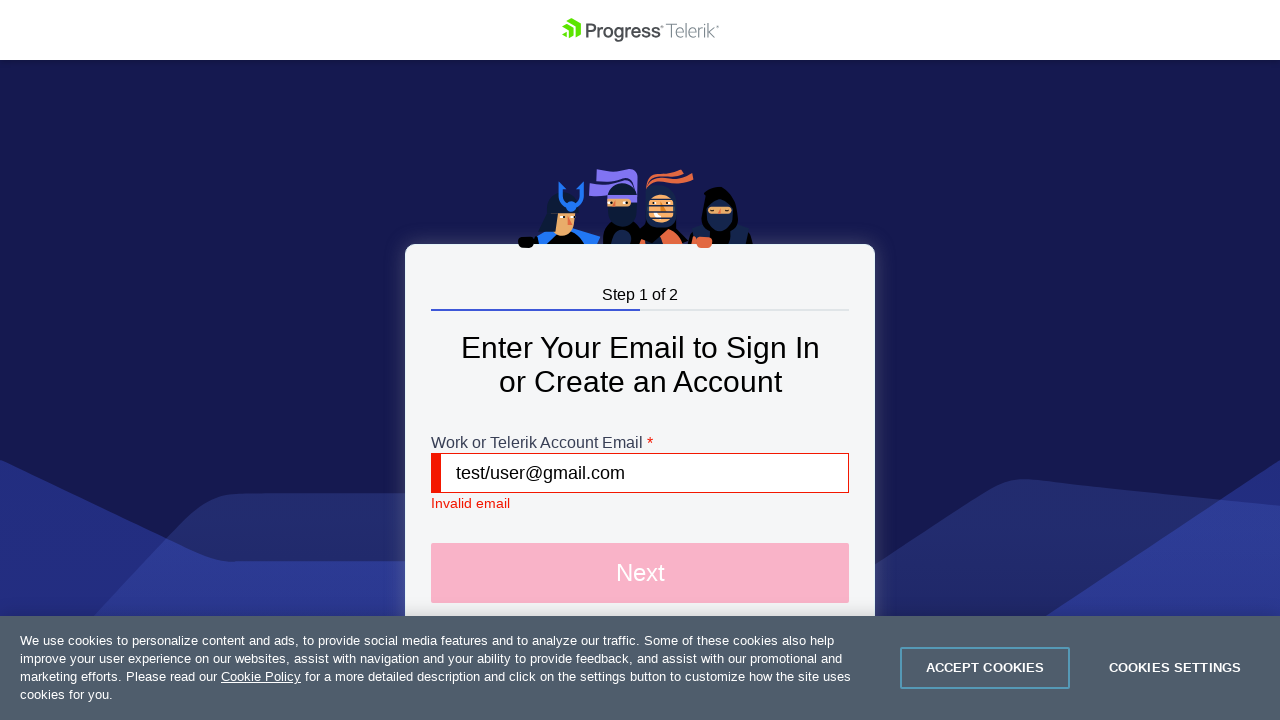

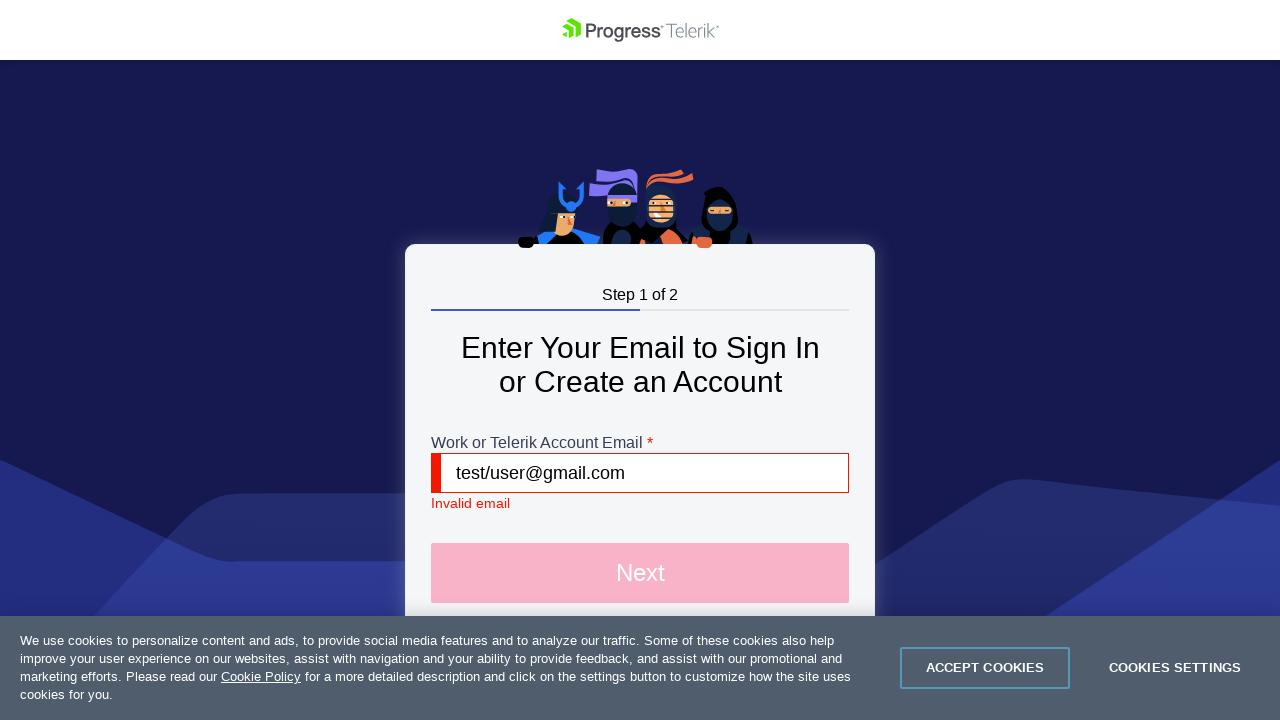